Tests the SpiceJet flight booking form by interacting with the source/origin input field using Actions to move to the element, click it, and enter an airport code

Starting URL: https://www.spicejet.com/

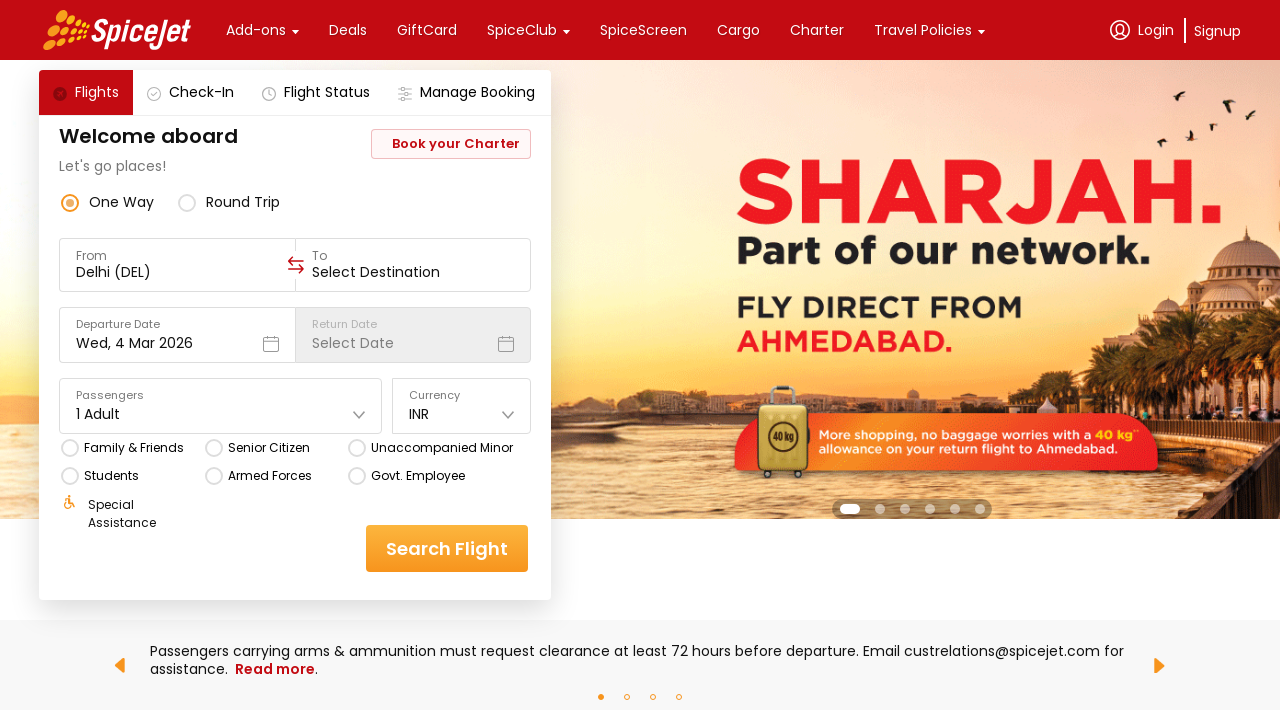

Located the origin/source input field using XPath selector
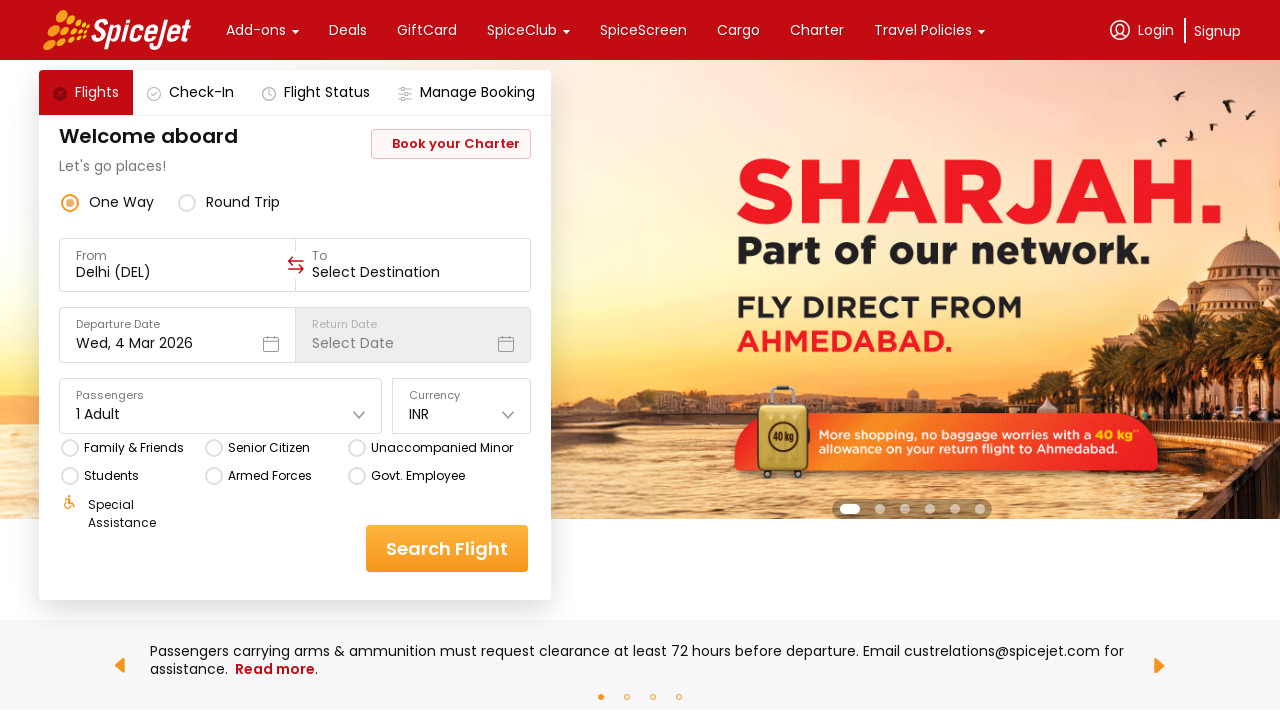

Hovered over the source input field at (178, 272) on xpath=//div[@data-testid="to-testID-origin"]/div/div/input
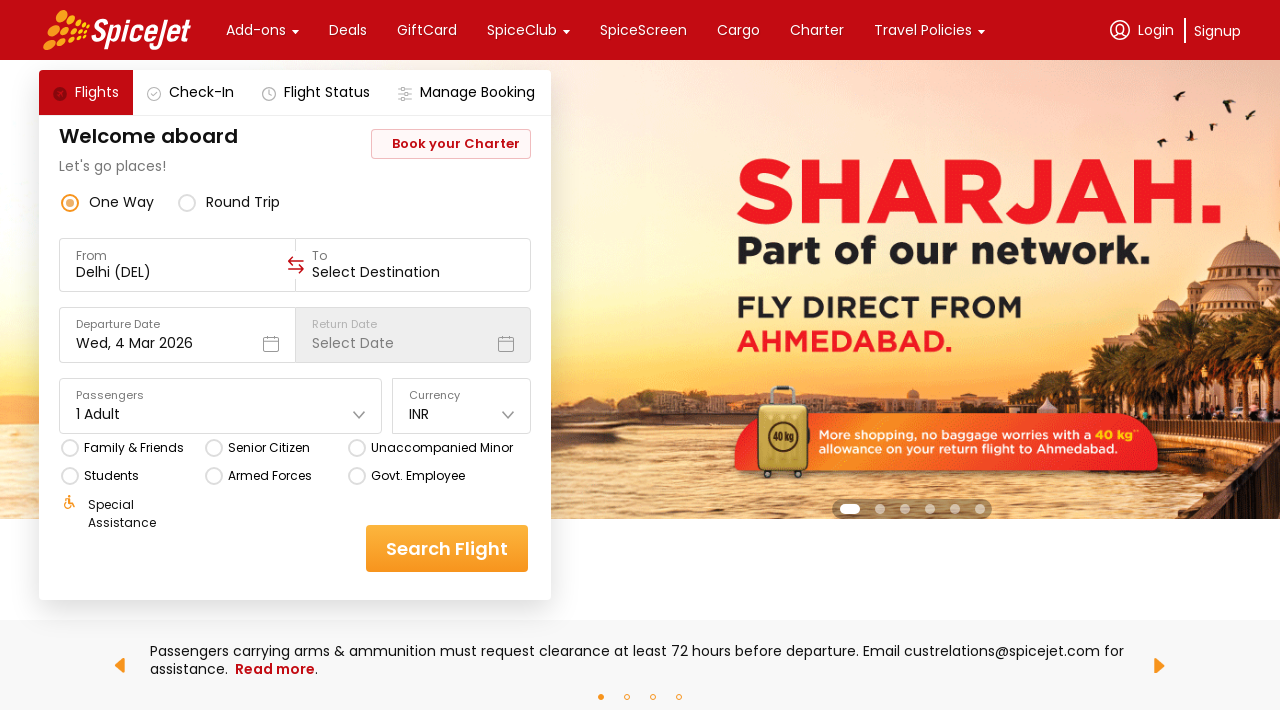

Clicked the source input field at (178, 272) on xpath=//div[@data-testid="to-testID-origin"]/div/div/input
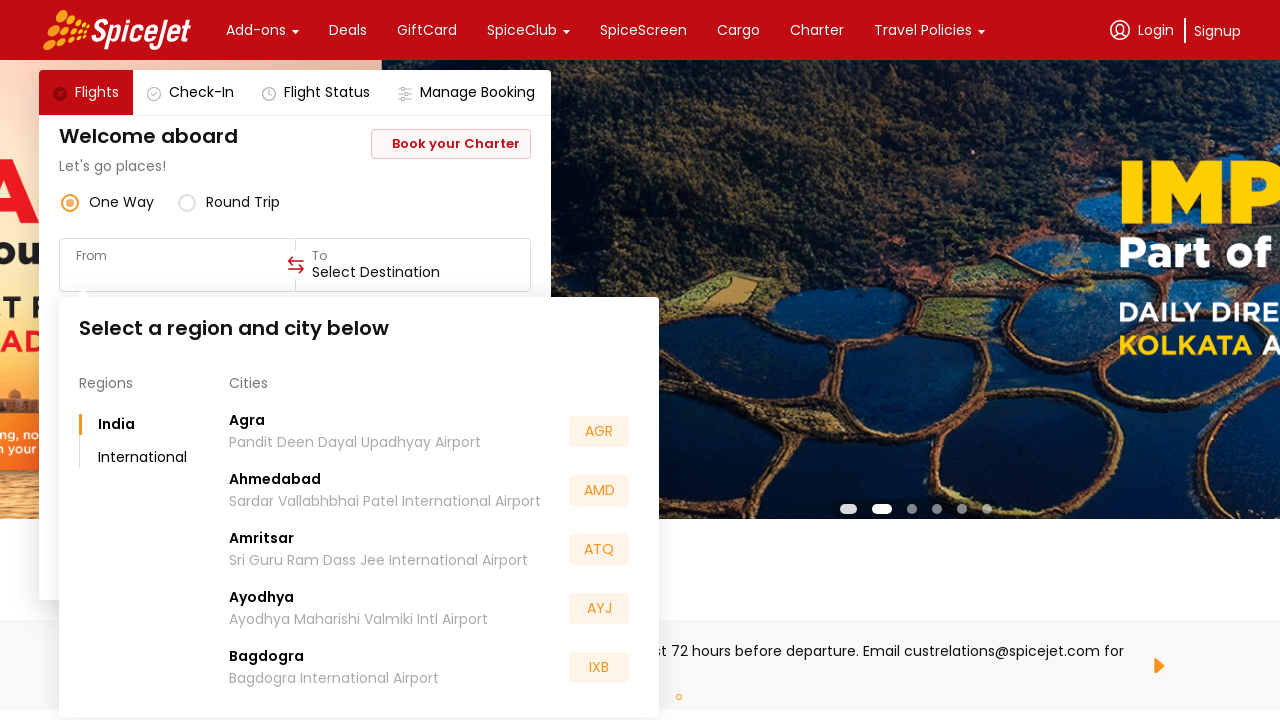

Entered airport code 'BLR' in the source input field on xpath=//div[@data-testid="to-testID-origin"]/div/div/input
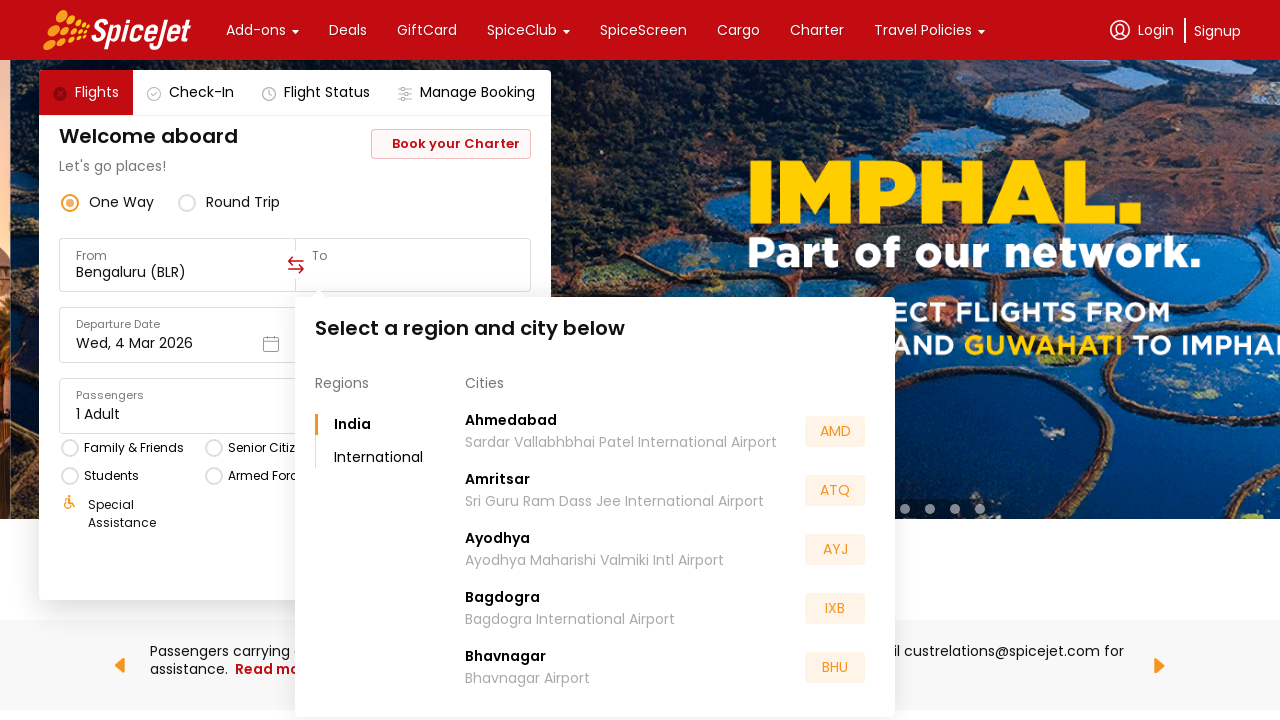

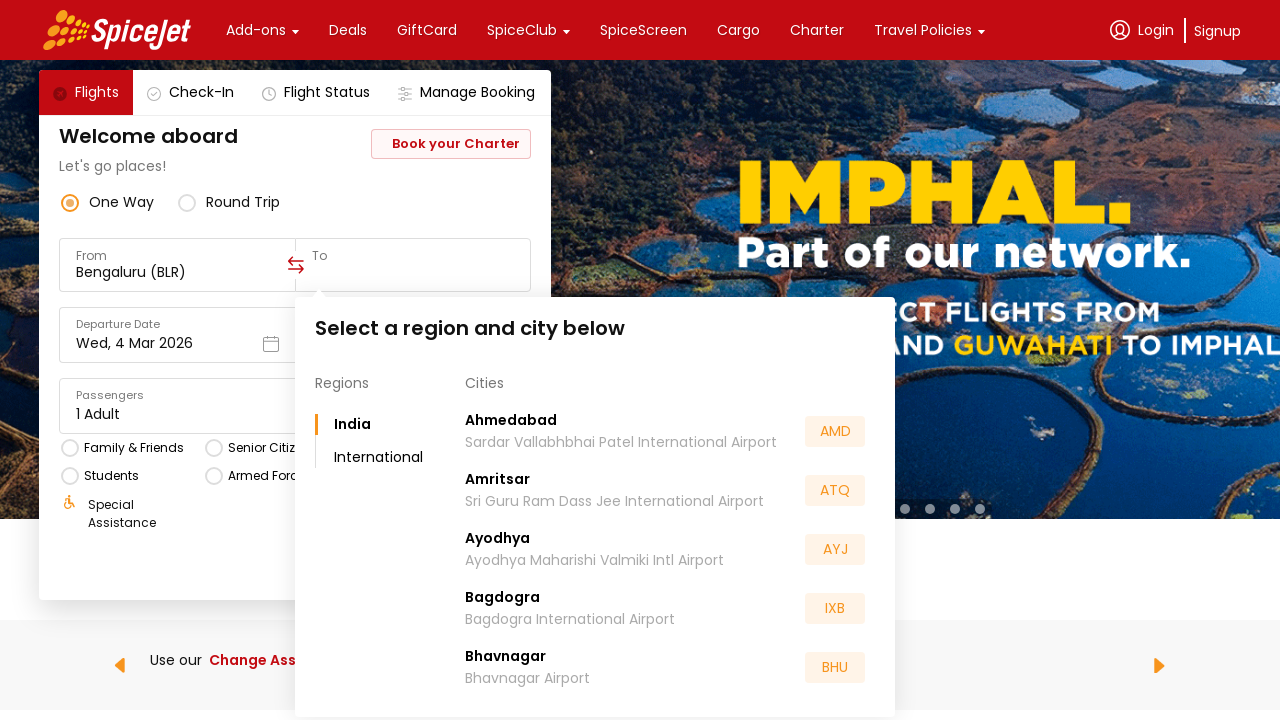